Tests that new todo items are appended to the bottom of the list by creating 3 items

Starting URL: https://demo.playwright.dev/todomvc

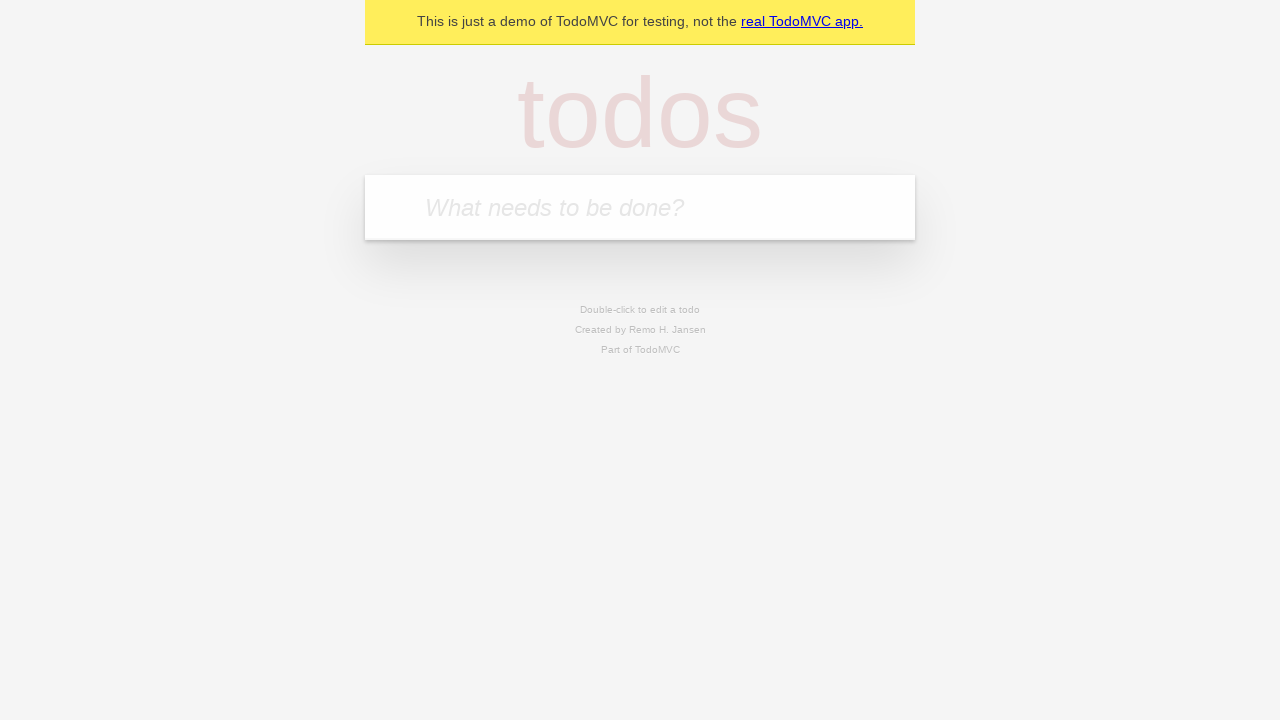

Filled new todo field with 'buy some cheese' on .new-todo
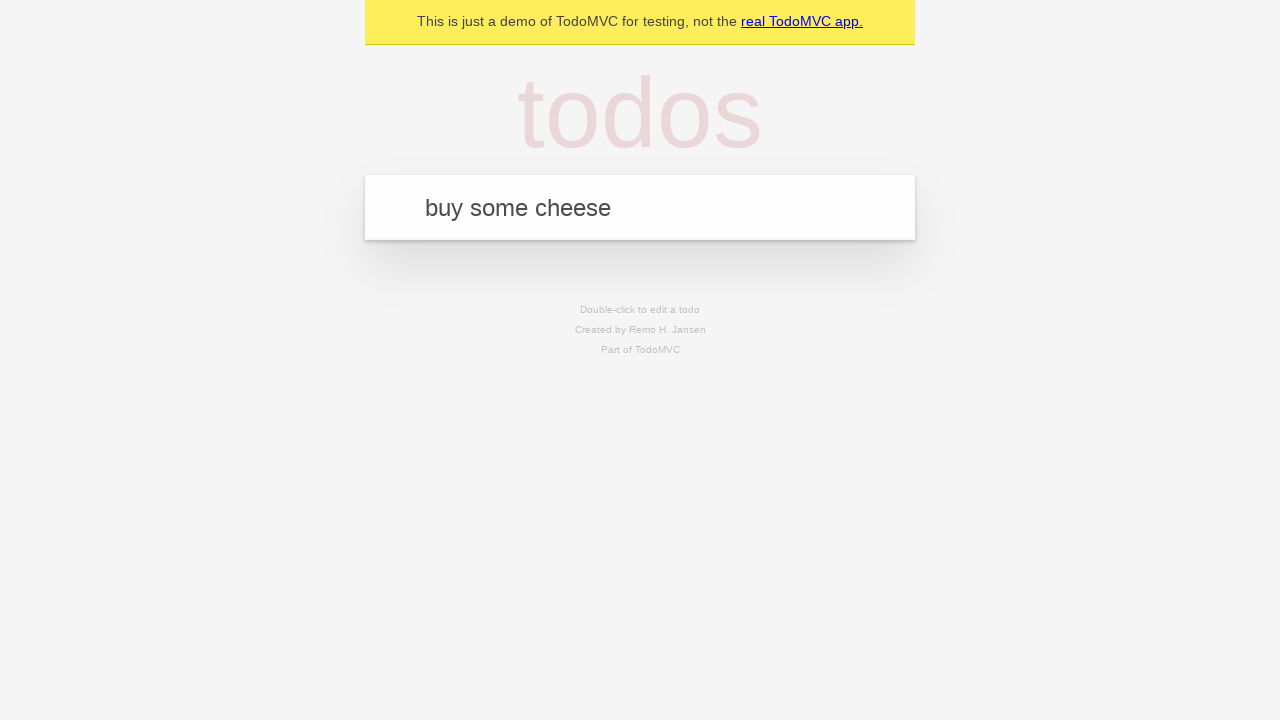

Pressed Enter to create first todo item on .new-todo
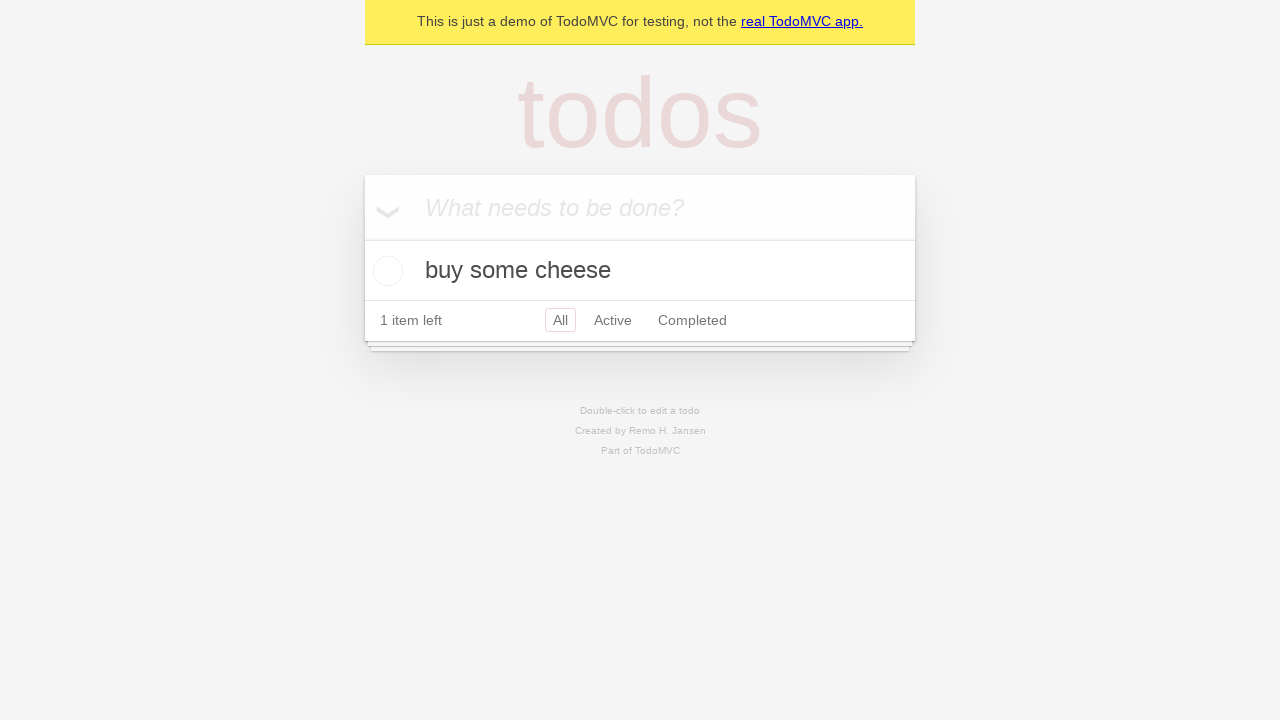

Filled new todo field with 'feed the cat' on .new-todo
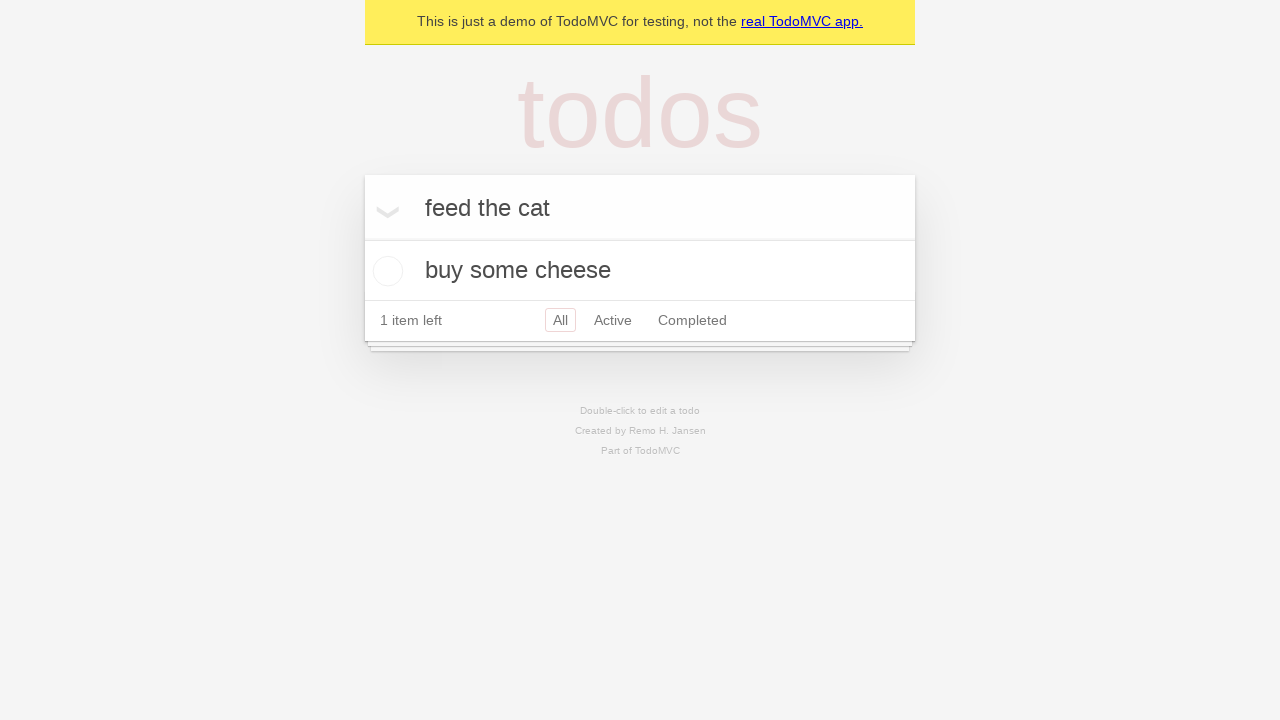

Pressed Enter to create second todo item on .new-todo
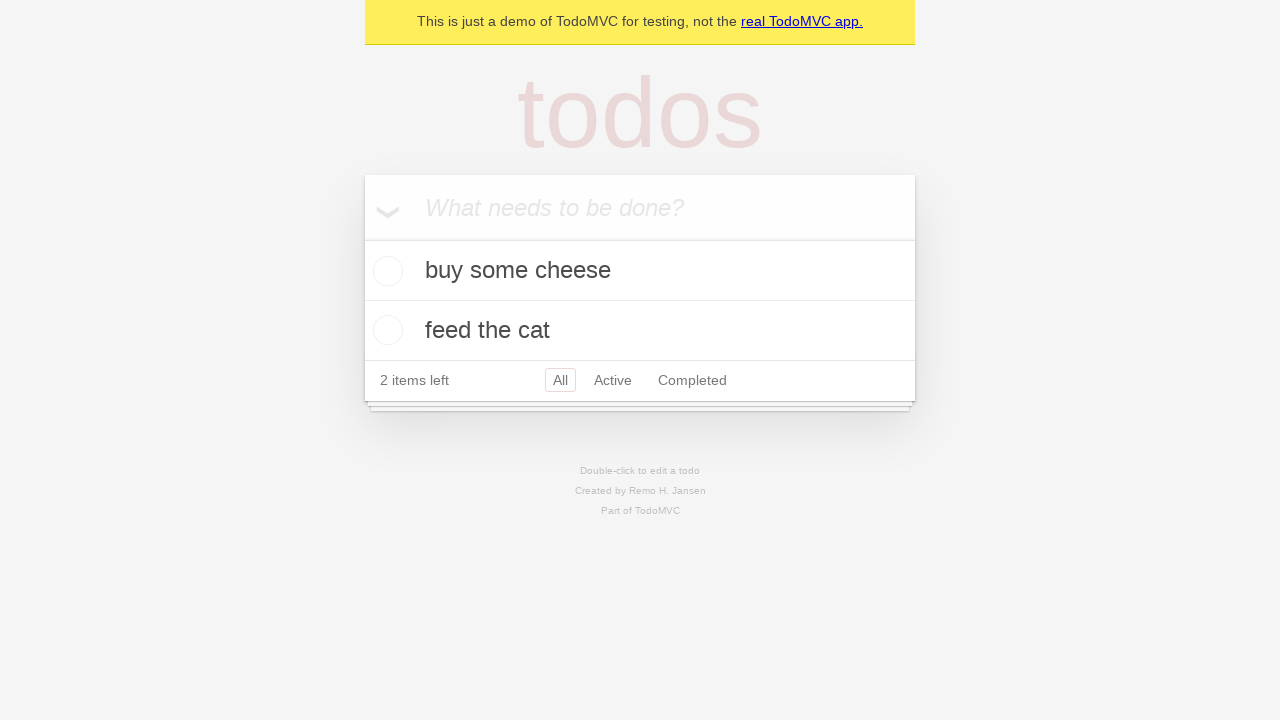

Filled new todo field with 'book a doctors appointment' on .new-todo
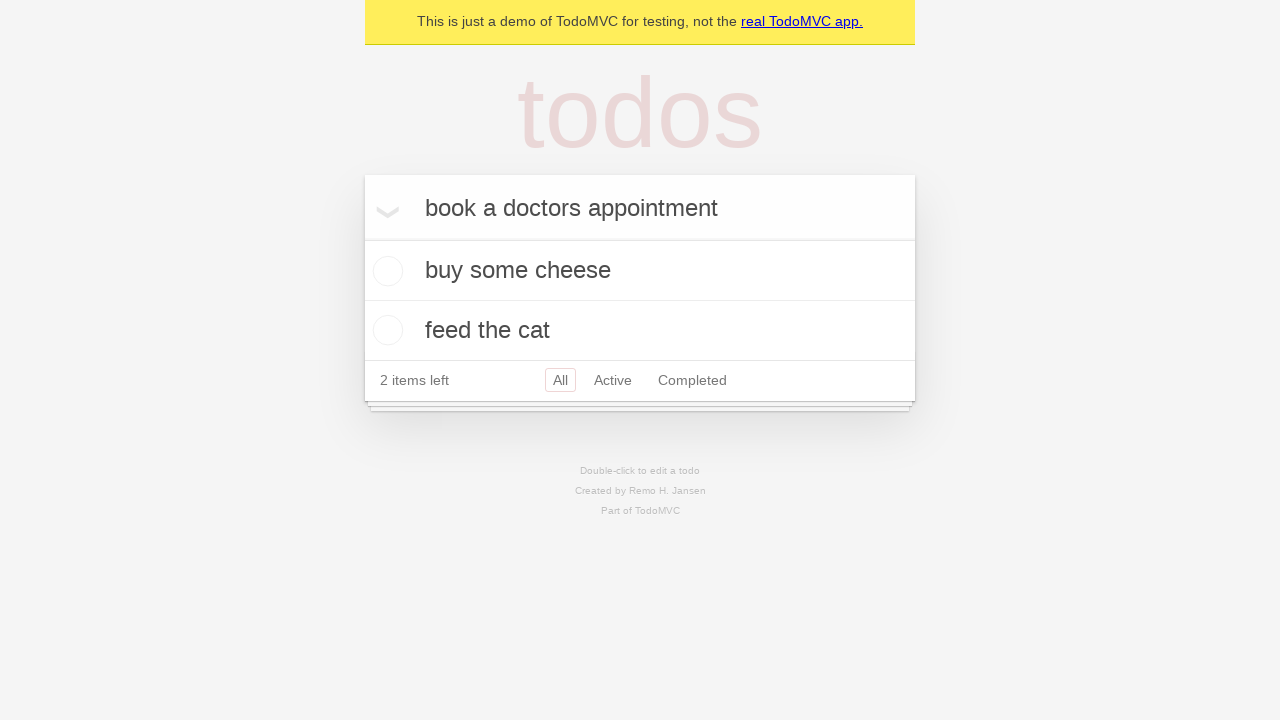

Pressed Enter to create third todo item on .new-todo
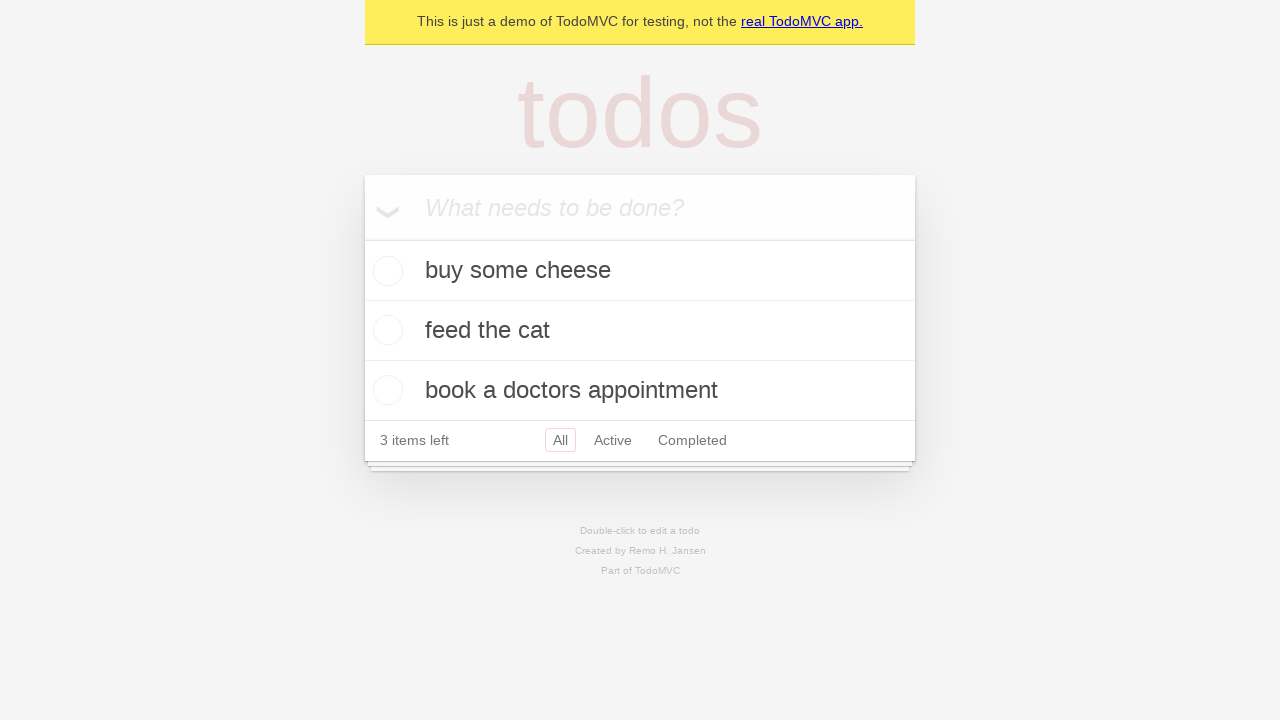

Verified all three todo items have been appended to the list
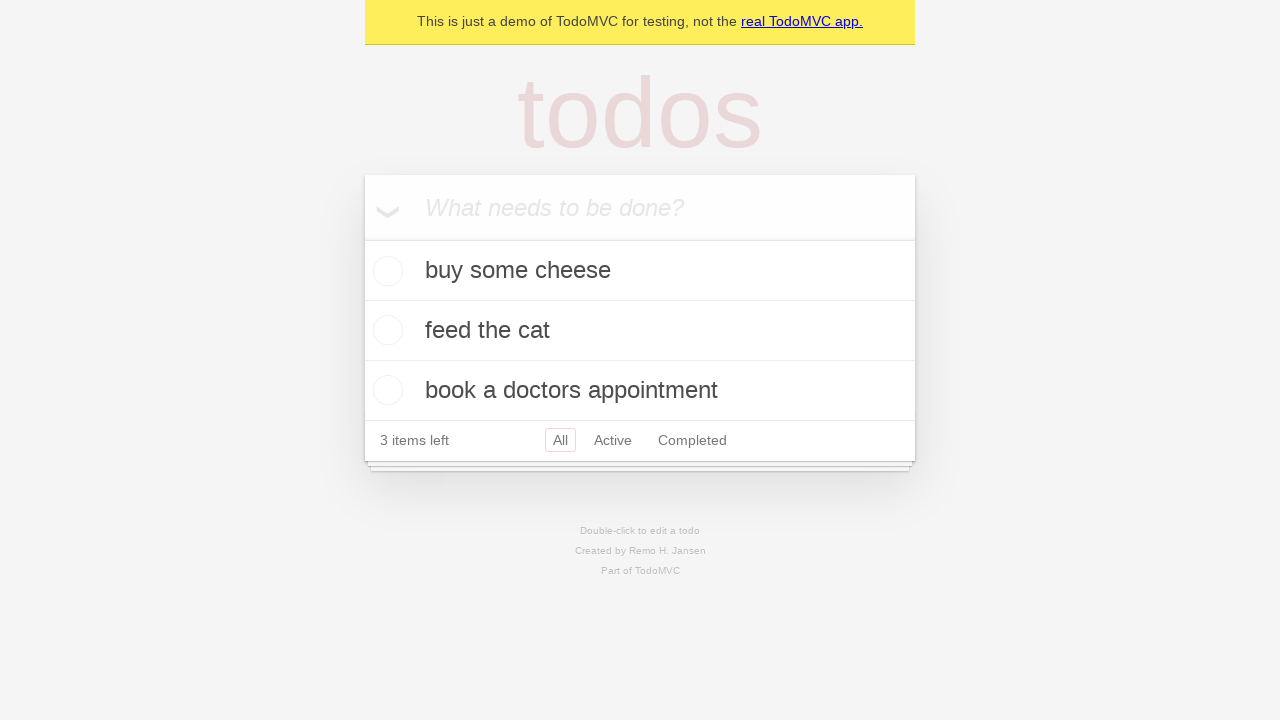

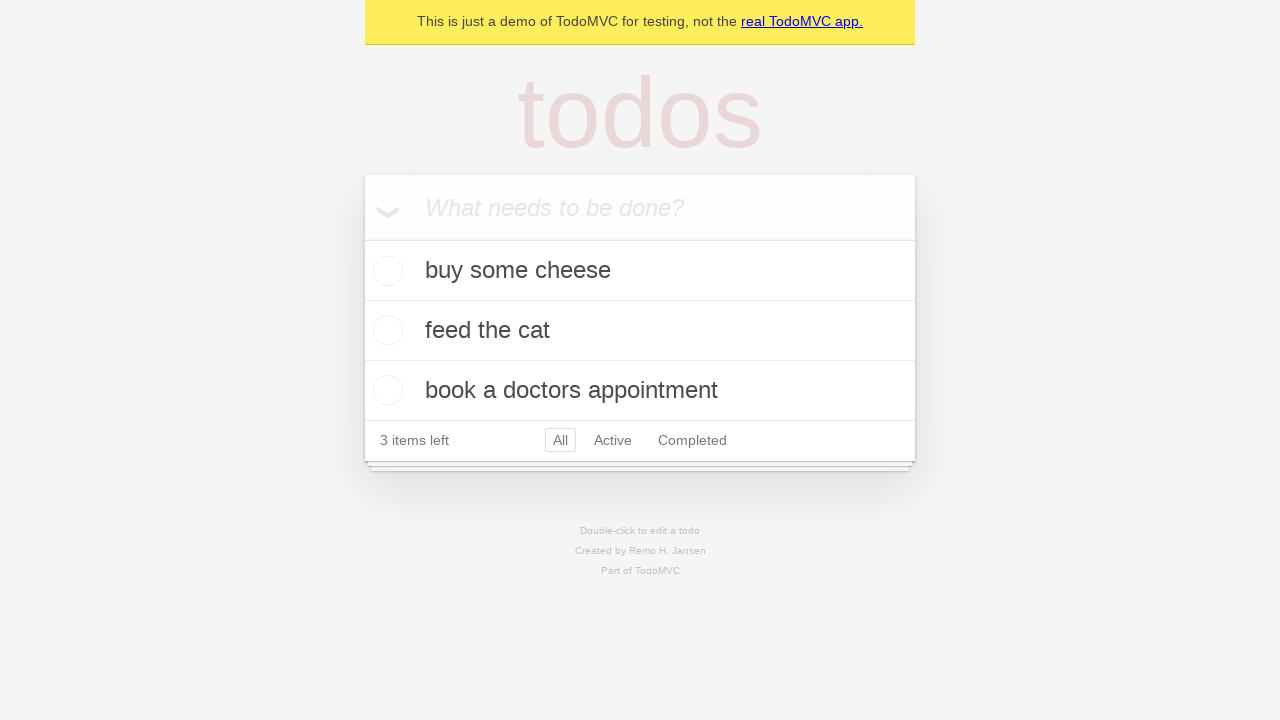